Navigates to the Automation Practice page and verifies that footer links are present and visible

Starting URL: https://rahulshettyacademy.com/AutomationPractice/

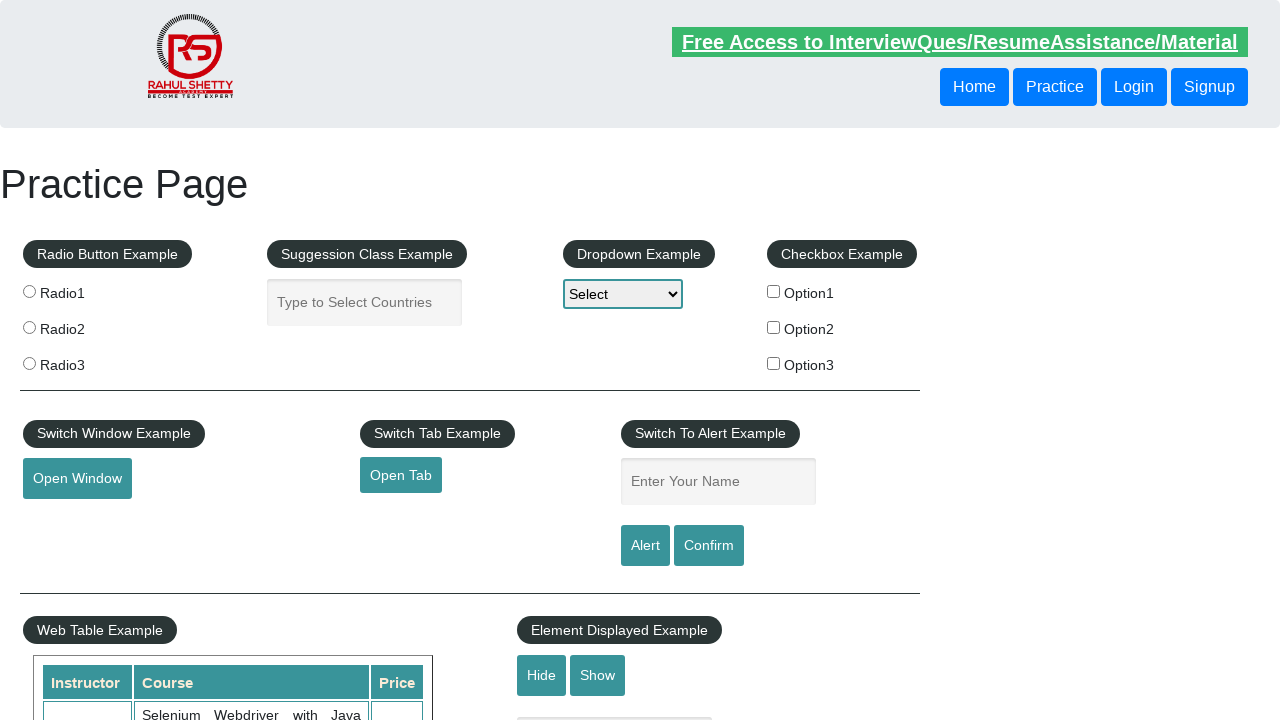

Waited for footer links to be present
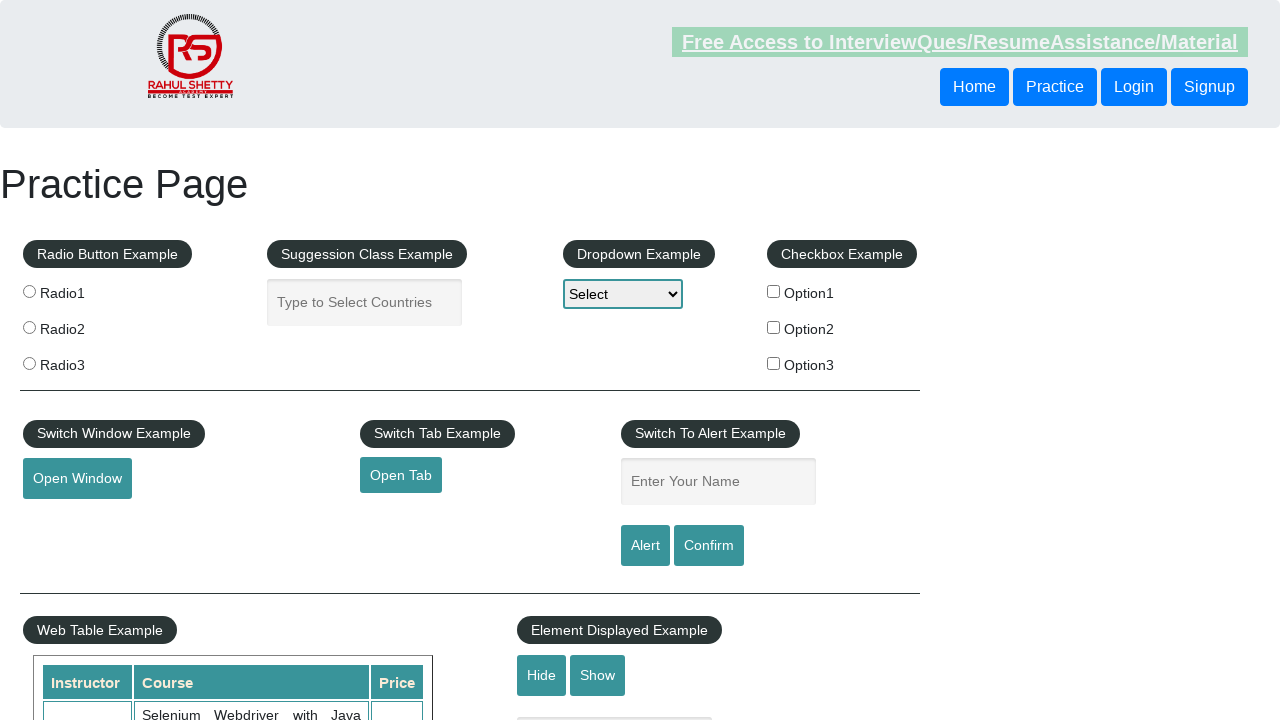

Located footer links using selector 'li.gf-li a'
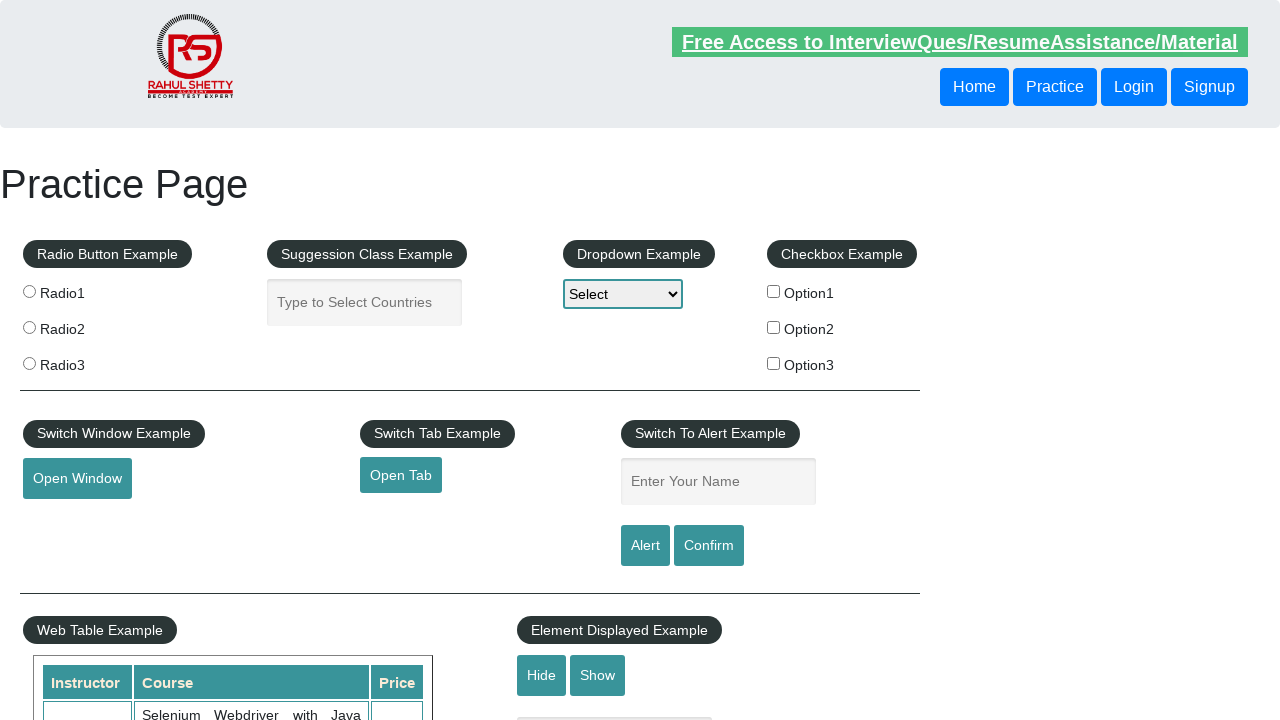

Verified that footer links are present and visible
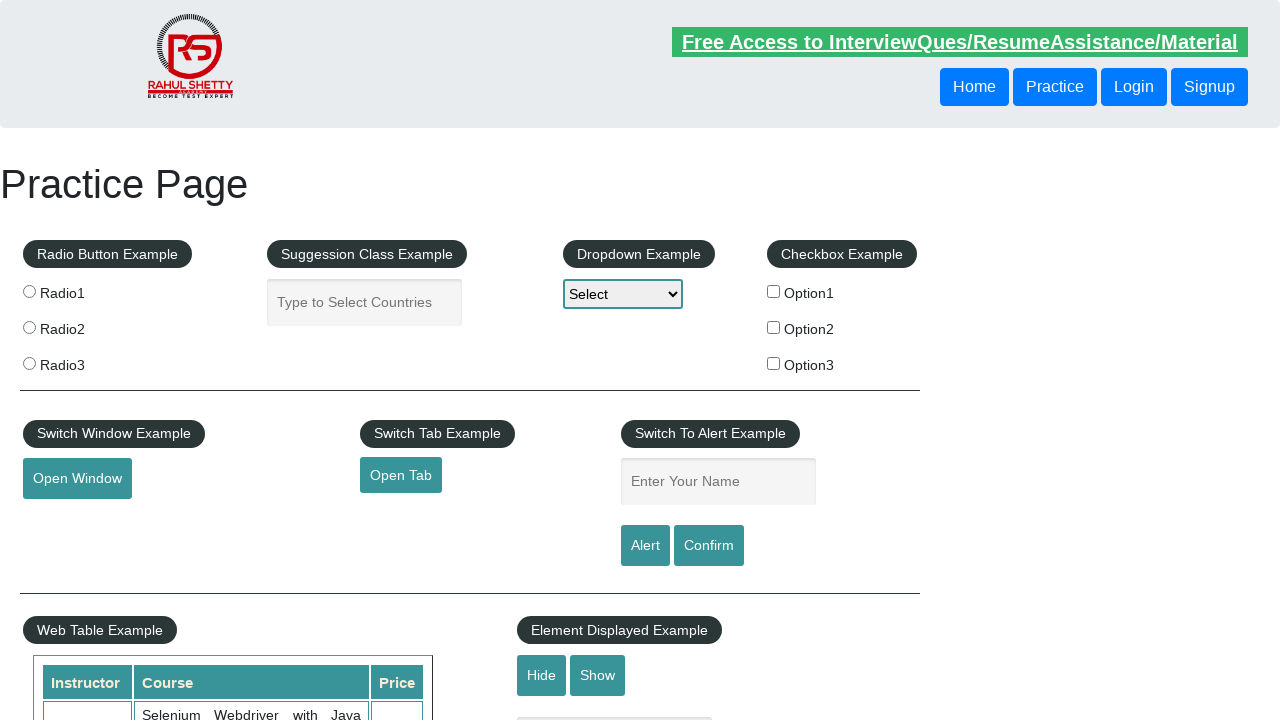

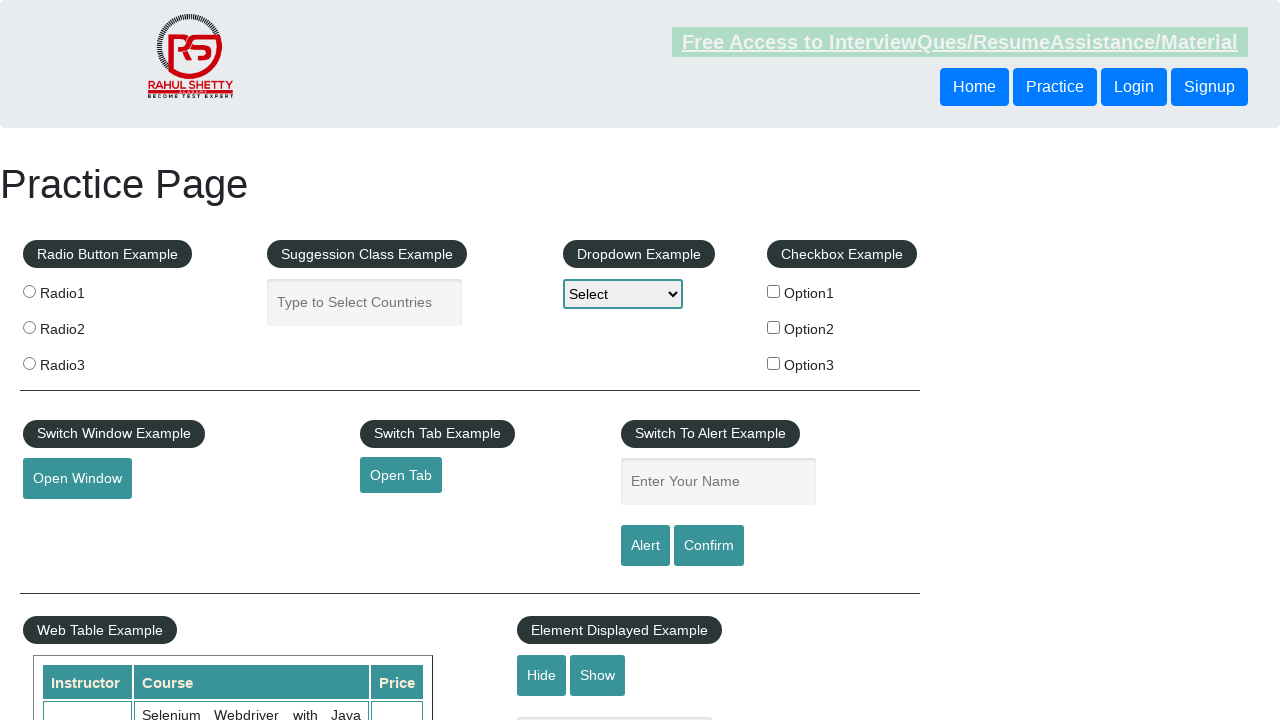